Tests the theme toggle functionality by clicking dark/light mode buttons and verifying the UI updates accordingly.

Starting URL: https://todoist.devgossips.vercel.app/

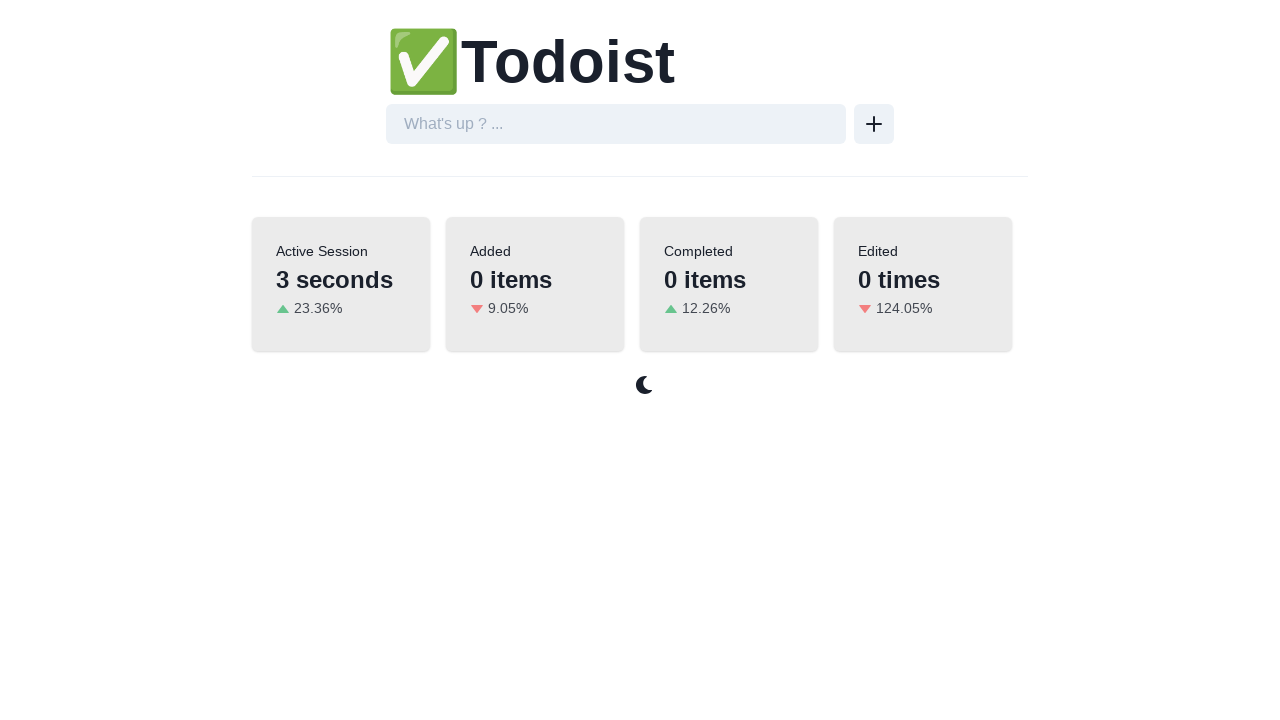

Clicked dark mode button to switch to dark theme at (644, 385) on xpath=//button[@aria-label='Switch to dark mode']
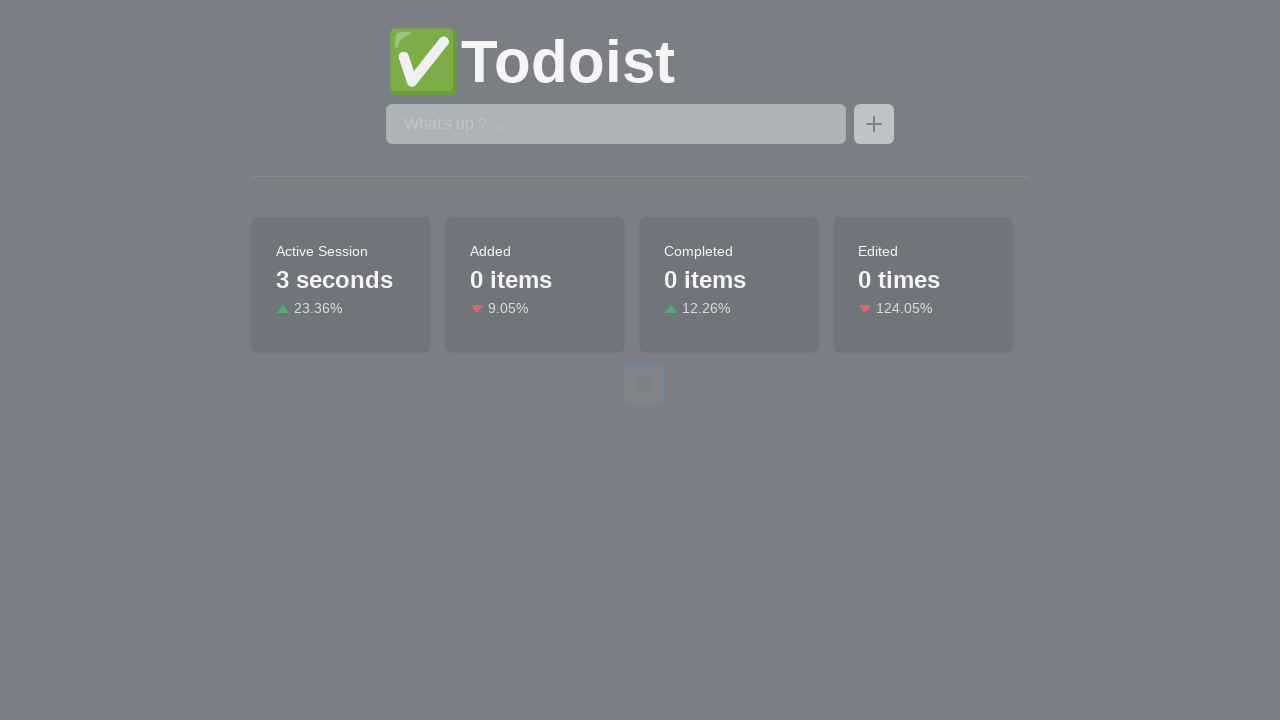

Light mode button became visible after switching to dark theme
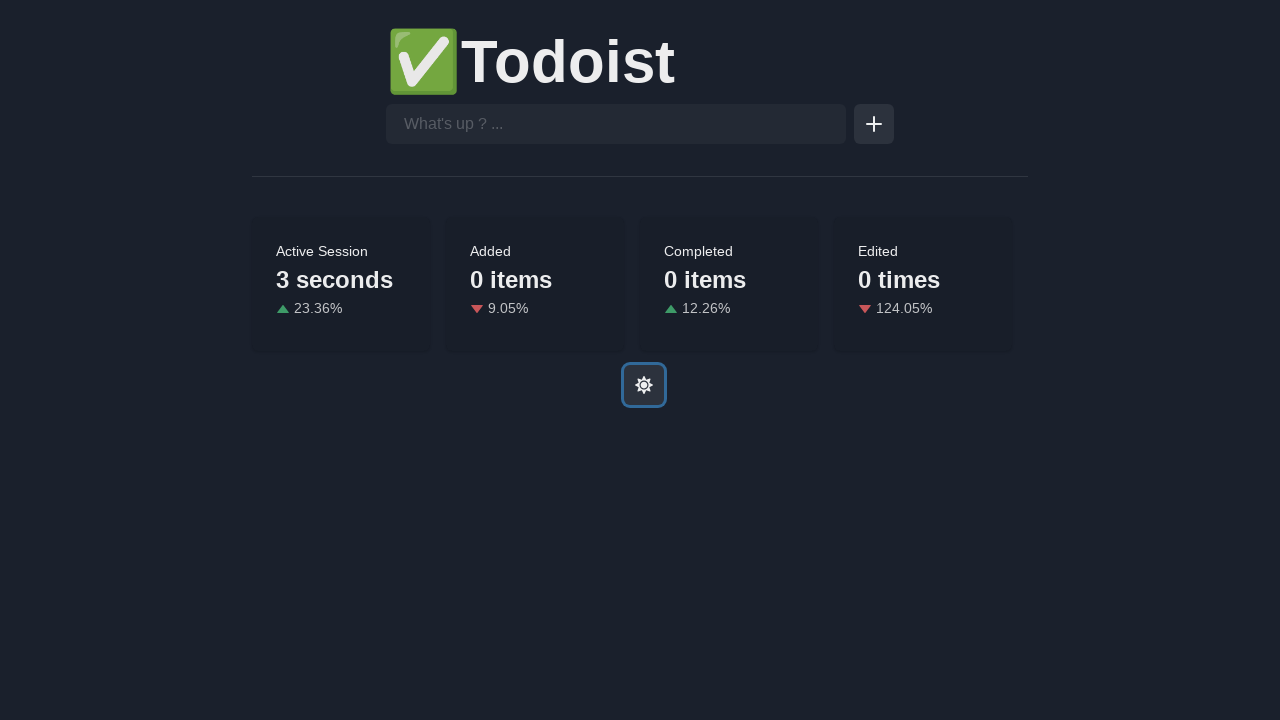

Clicked light mode button to switch back to light theme at (644, 385) on xpath=//button[@aria-label='Switch to light mode']
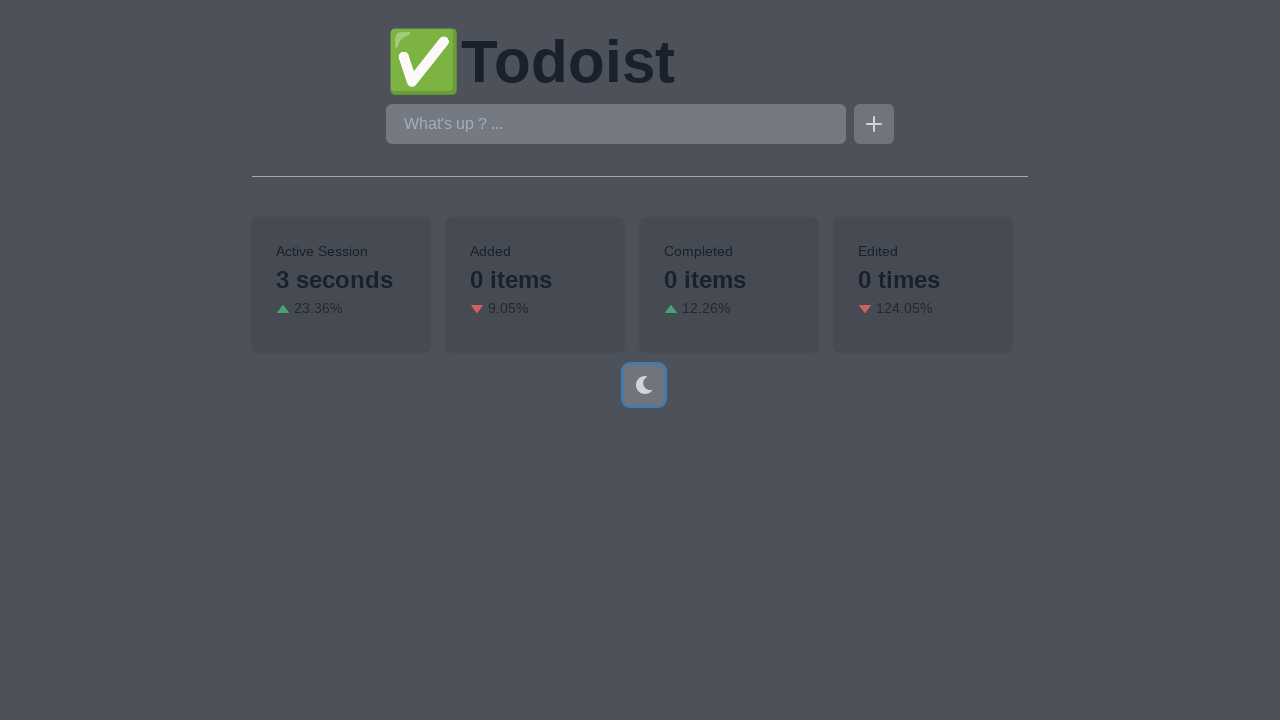

Dark mode button became visible after switching back to light theme
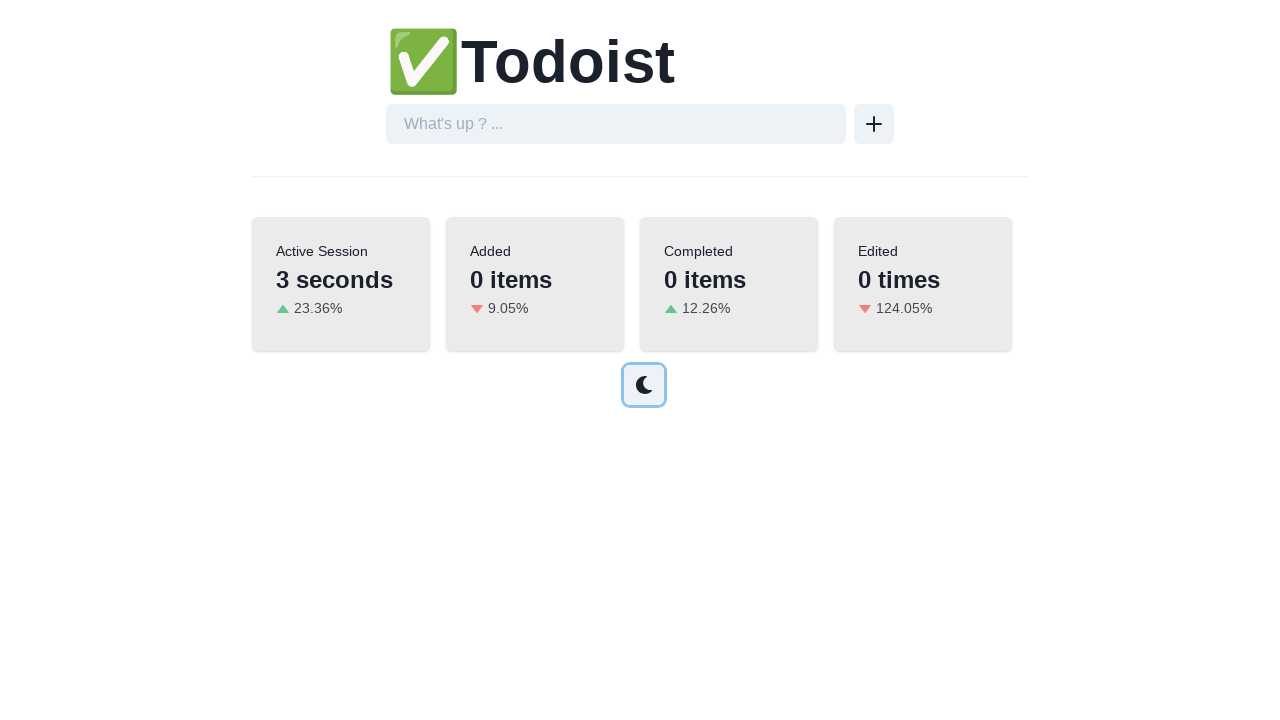

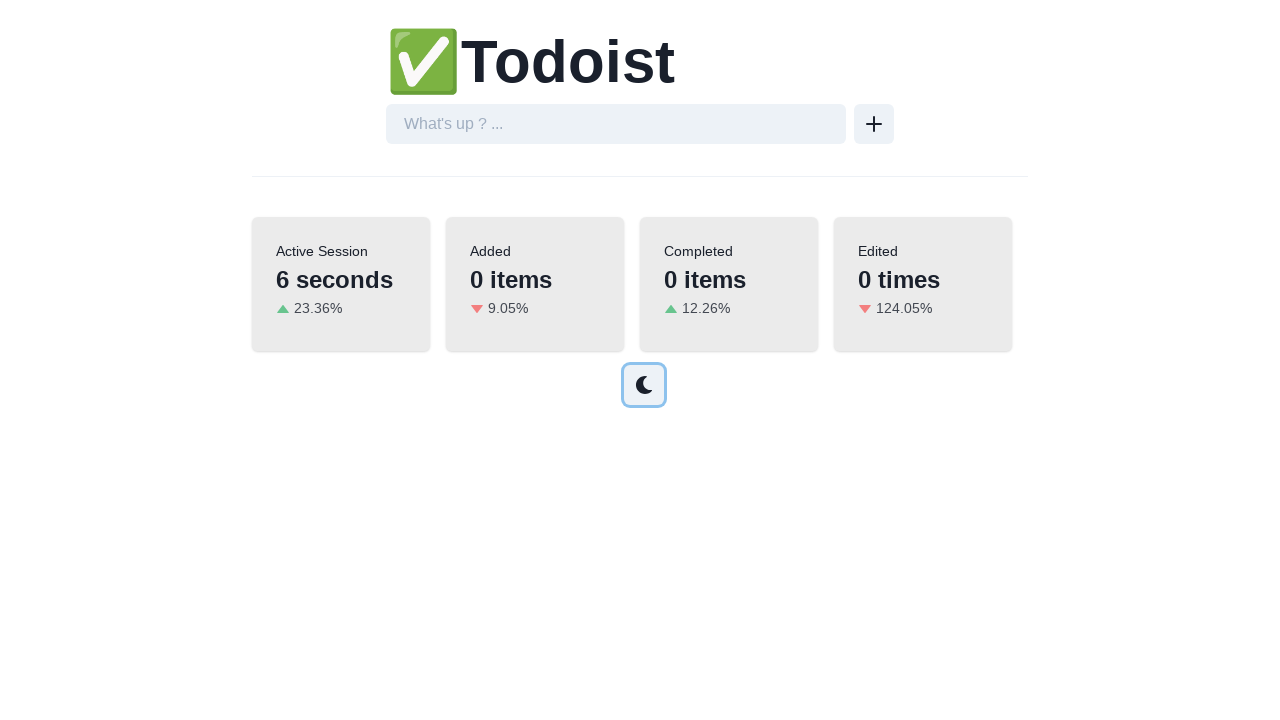